Navigates to Mohmal temporary email service and clicks the random email generation button to create a new disposable email address

Starting URL: https://www.mohmal.com/en

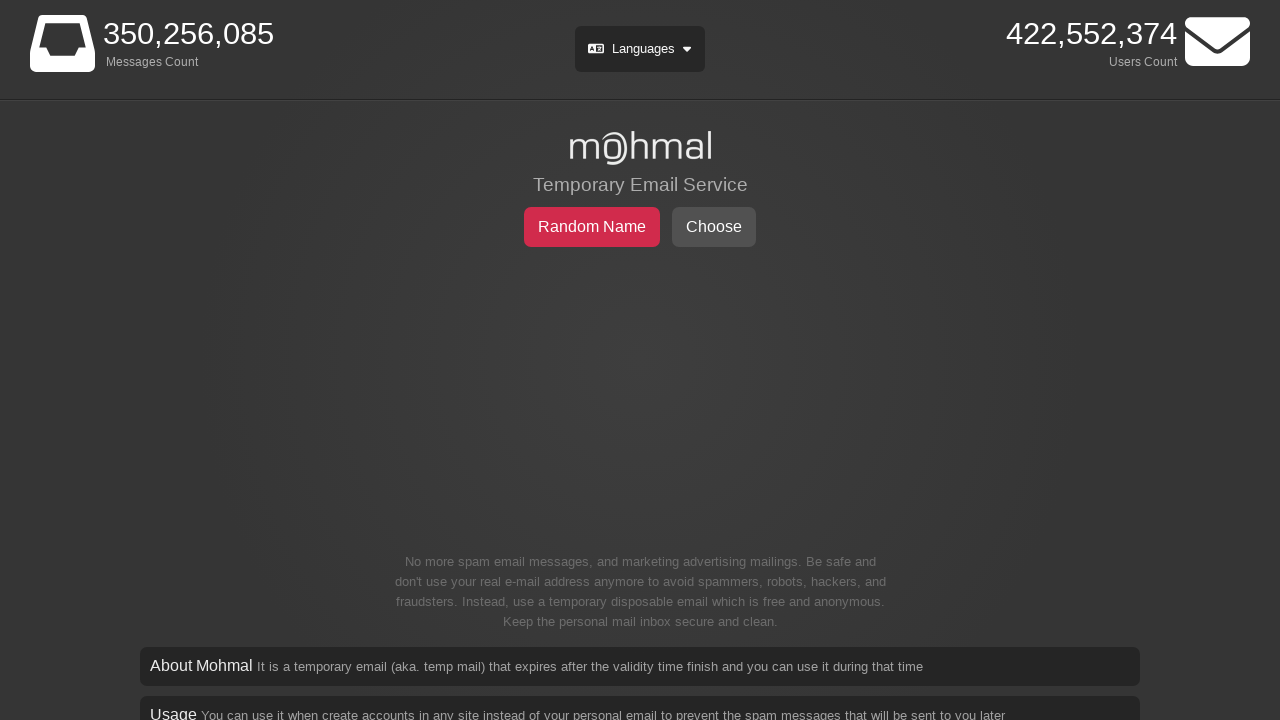

Waited for Mohmal page to fully load (networkidle)
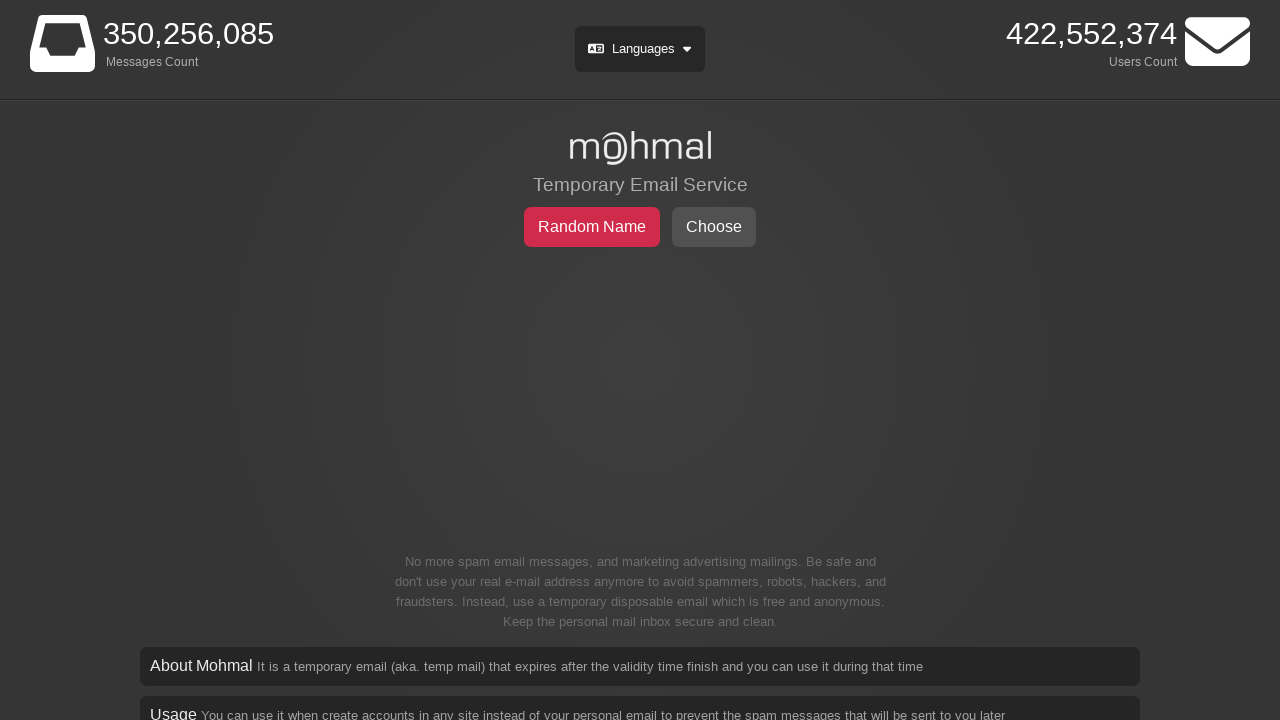

Clicked the random email generation button at (592, 227) on #rand
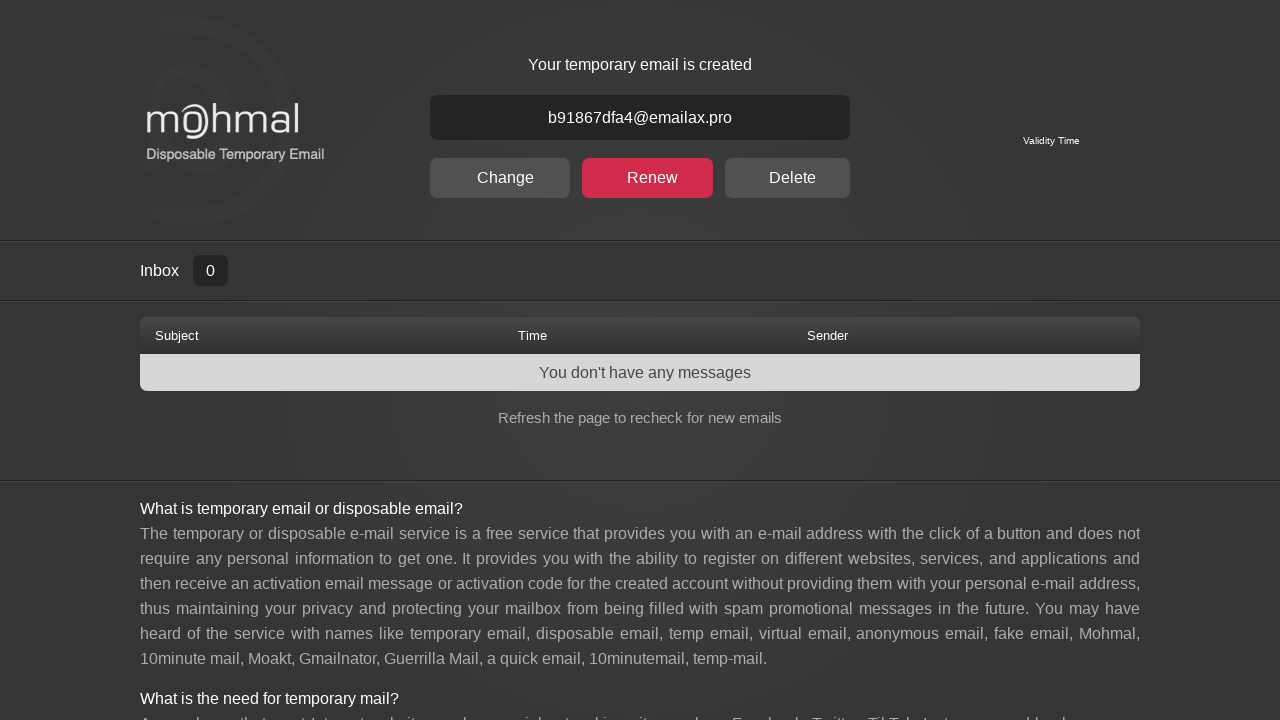

Waited 3 seconds for the disposable email address to be generated
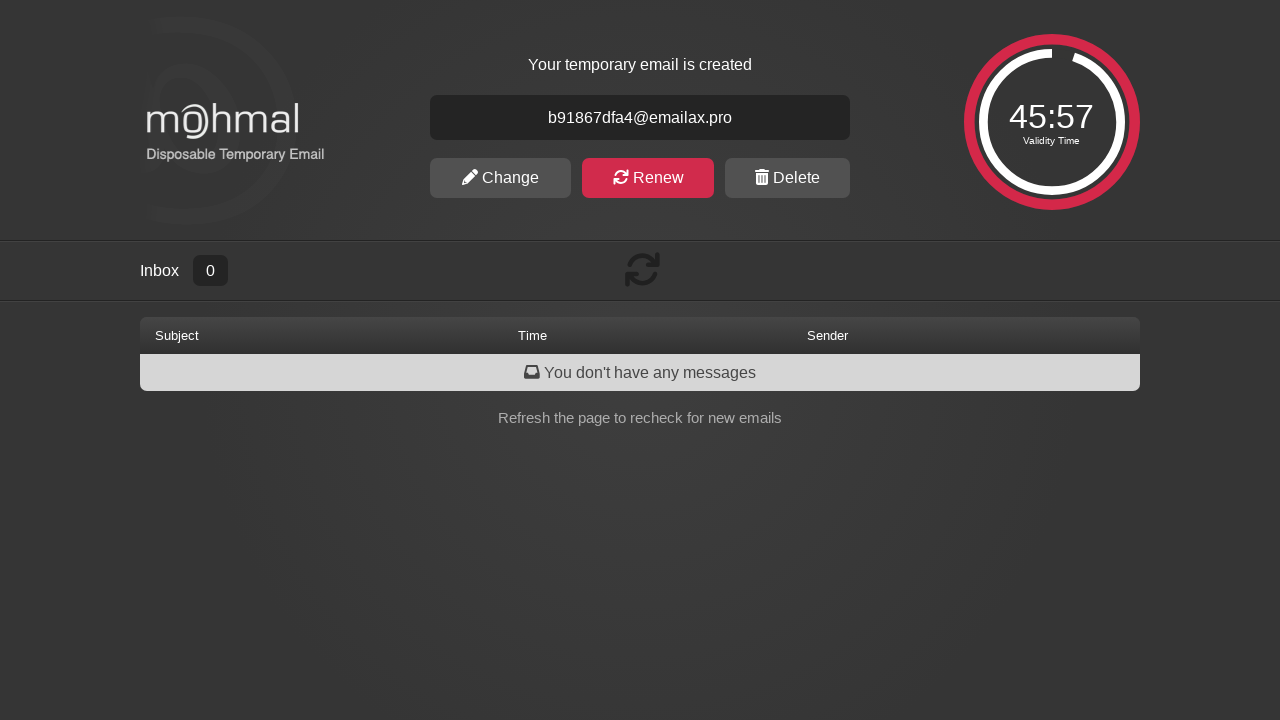

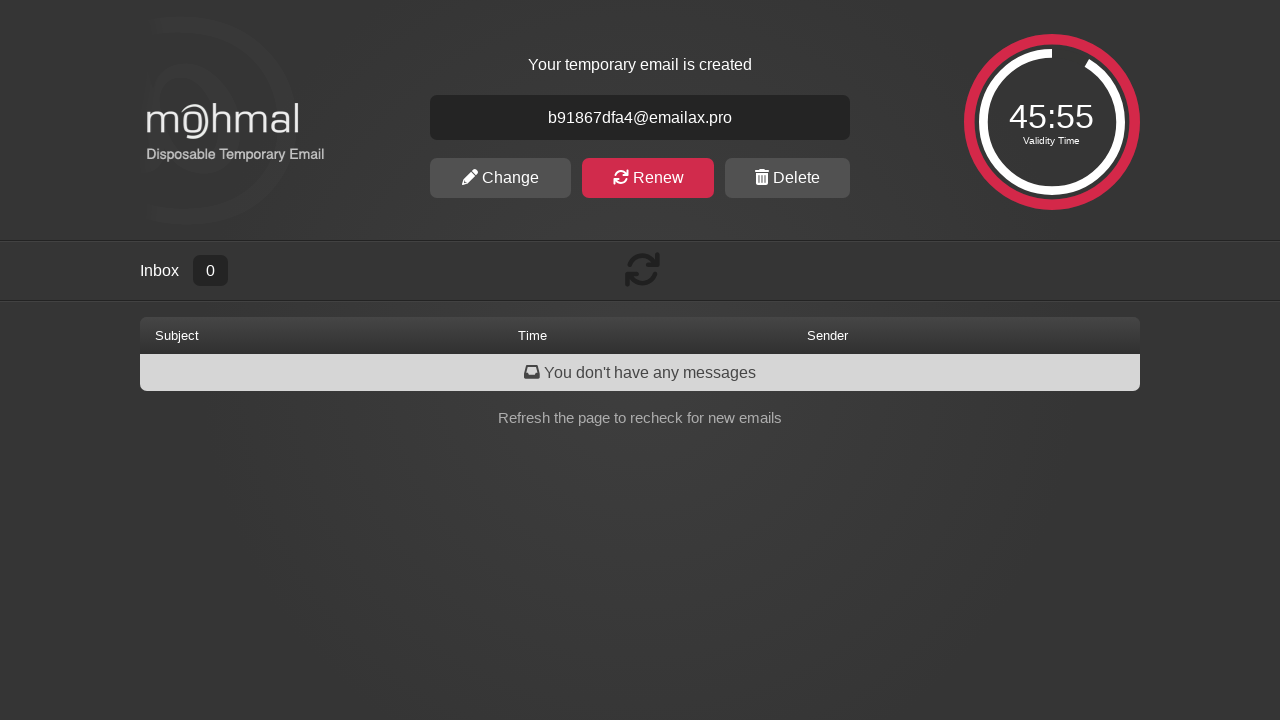